Tests a government form by selecting an identification type, entering a document number (cedula), and verifying that personal information fields are auto-populated

Starting URL: https://si.secap.gob.ec/sisecap/logeo_web/usuario_nuevo.php

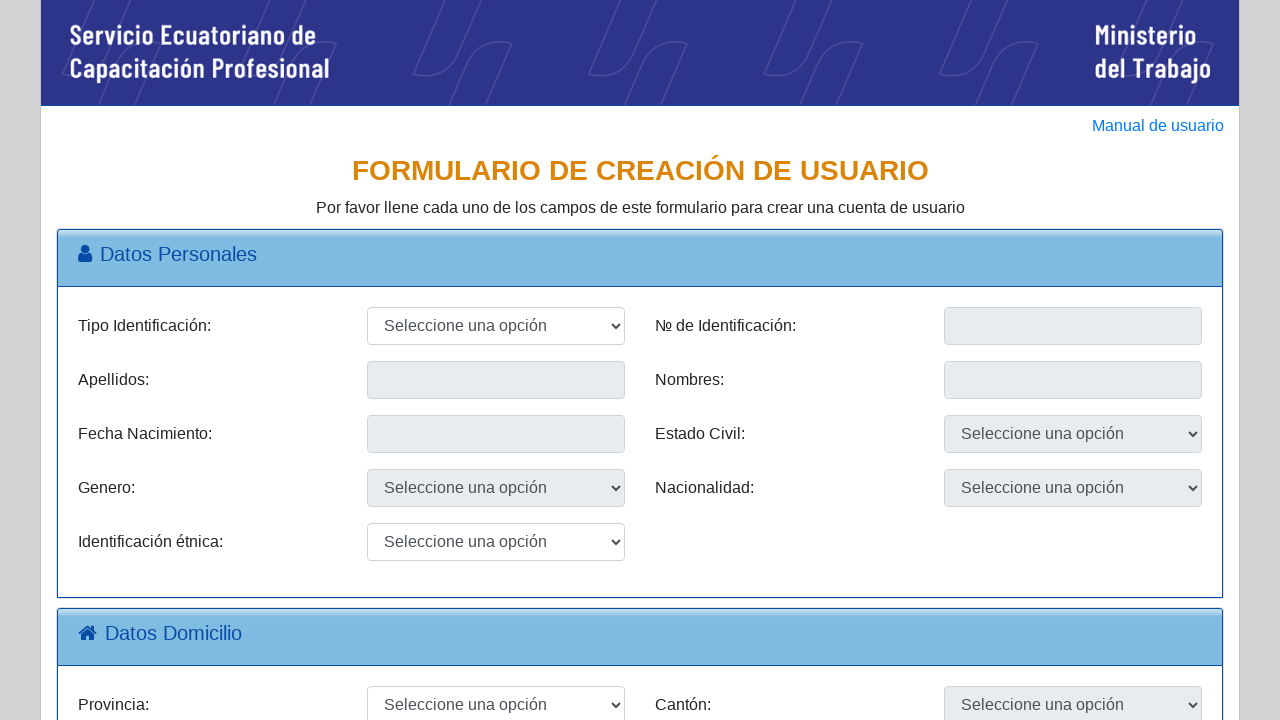

Waited for identification type dropdown to load
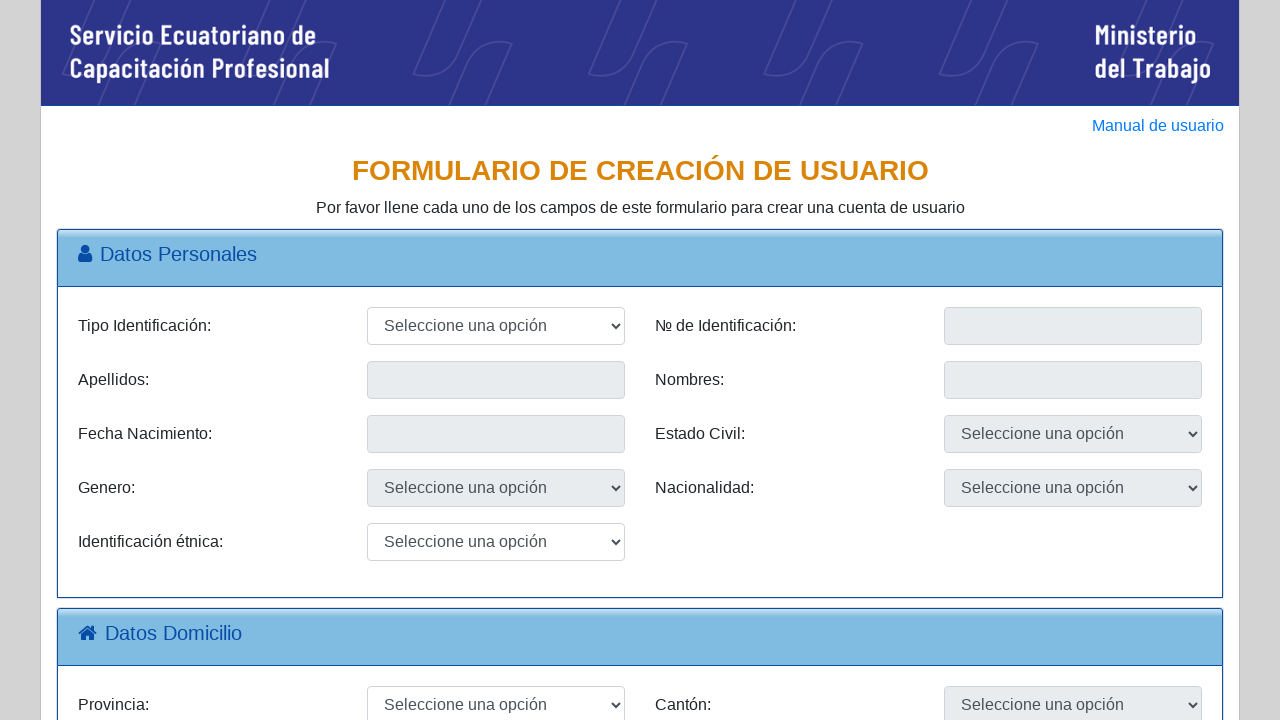

Selected identification type 'cedula' from dropdown on #tidentificacion
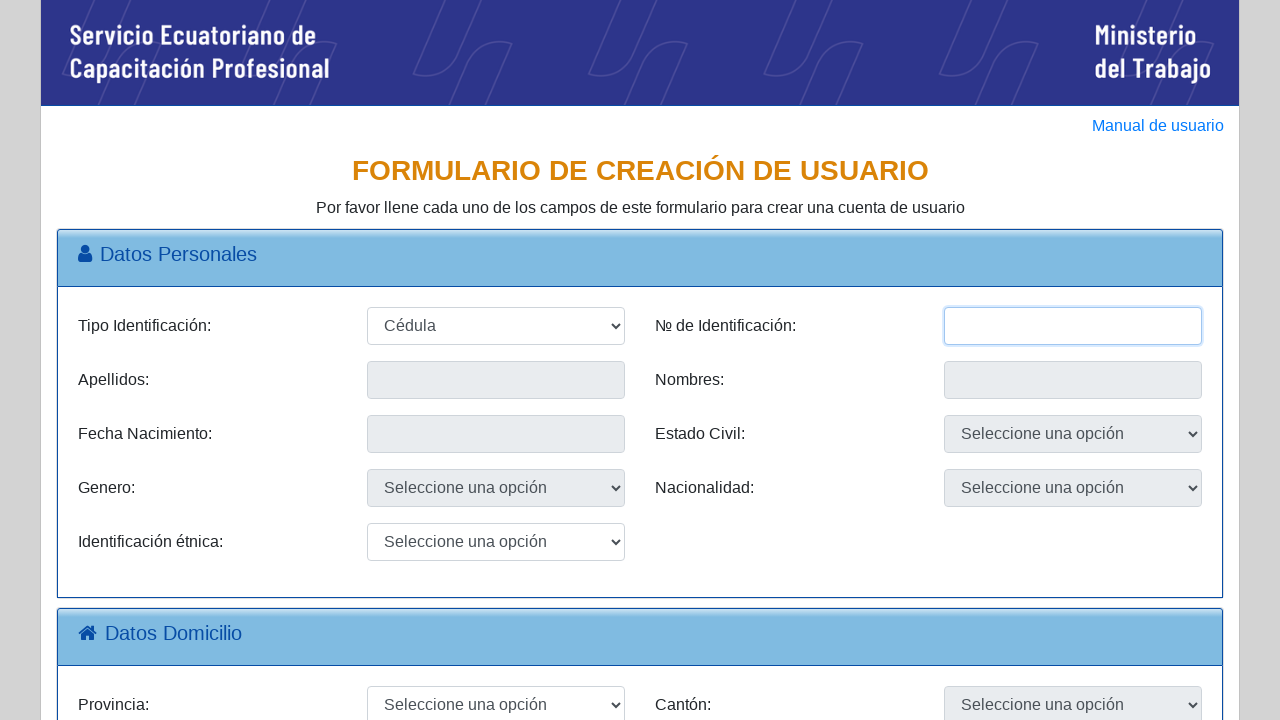

Waited for document input field to load
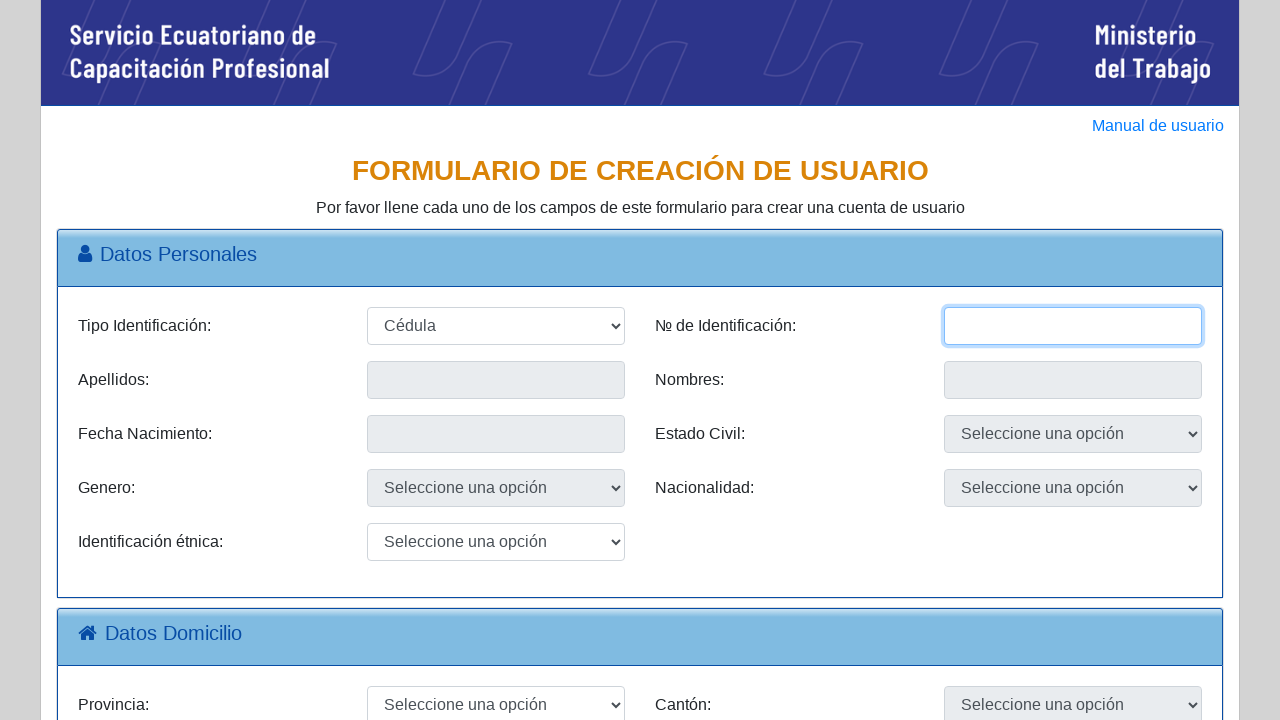

Entered cedula number '1712345678' in document field on #documento
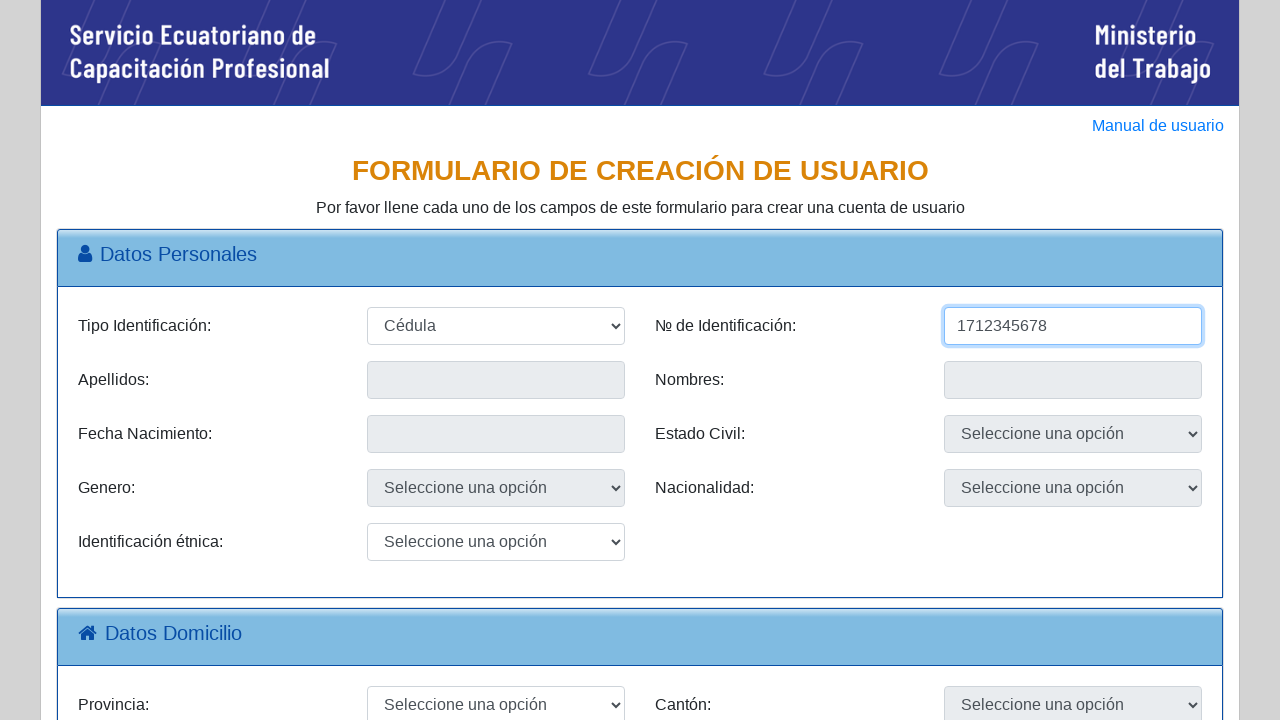

Pressed Tab to trigger auto-population of personal information fields on #documento
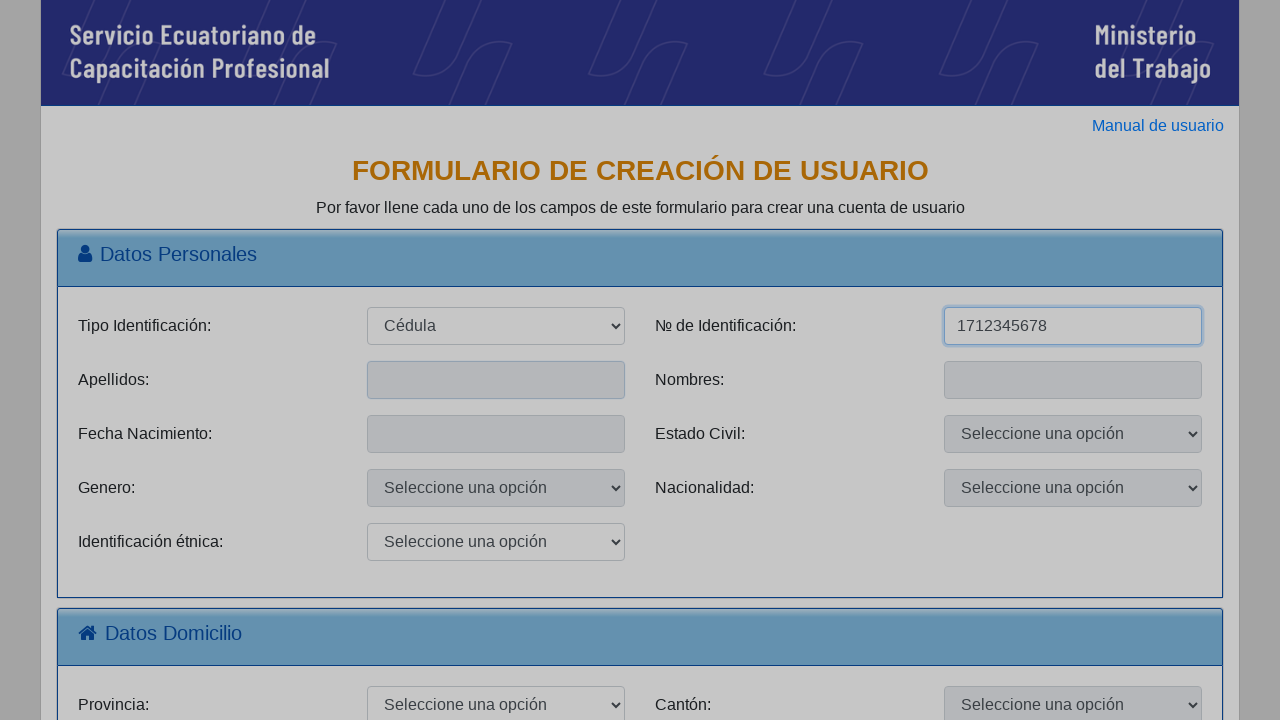

Waited for apellidos (last name) field to be populated
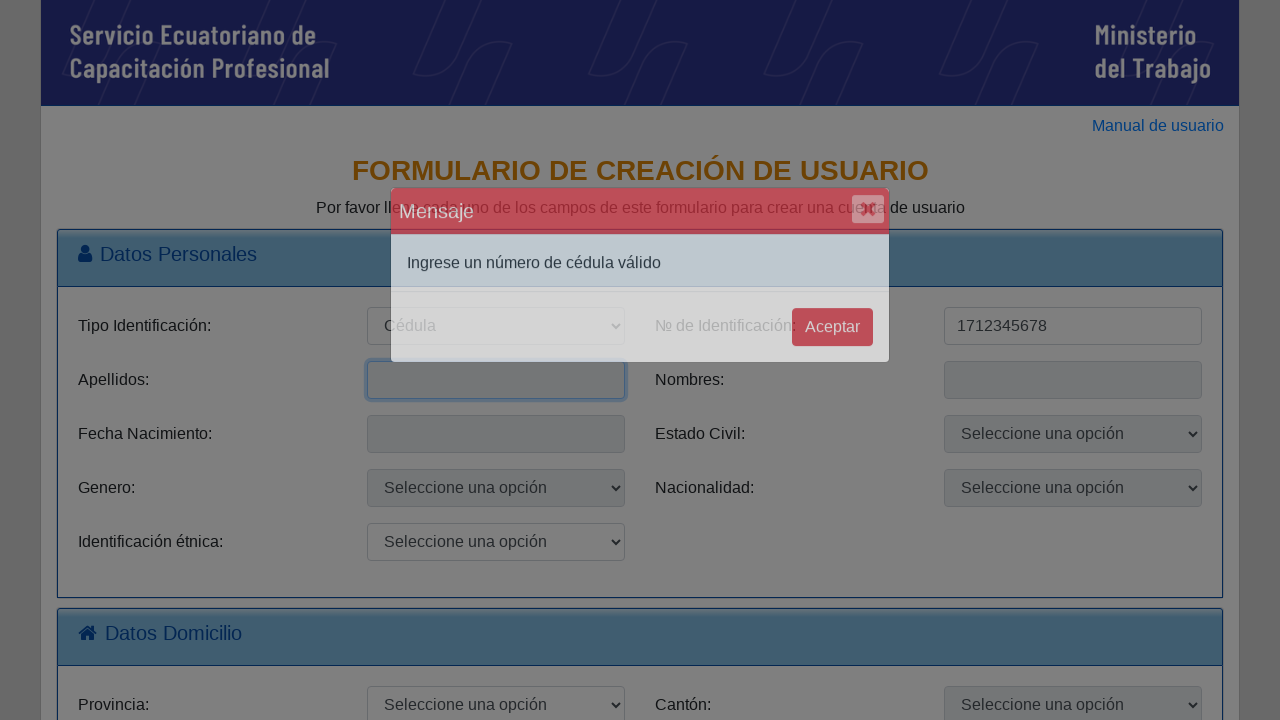

Waited for nombres (first name) field to be populated
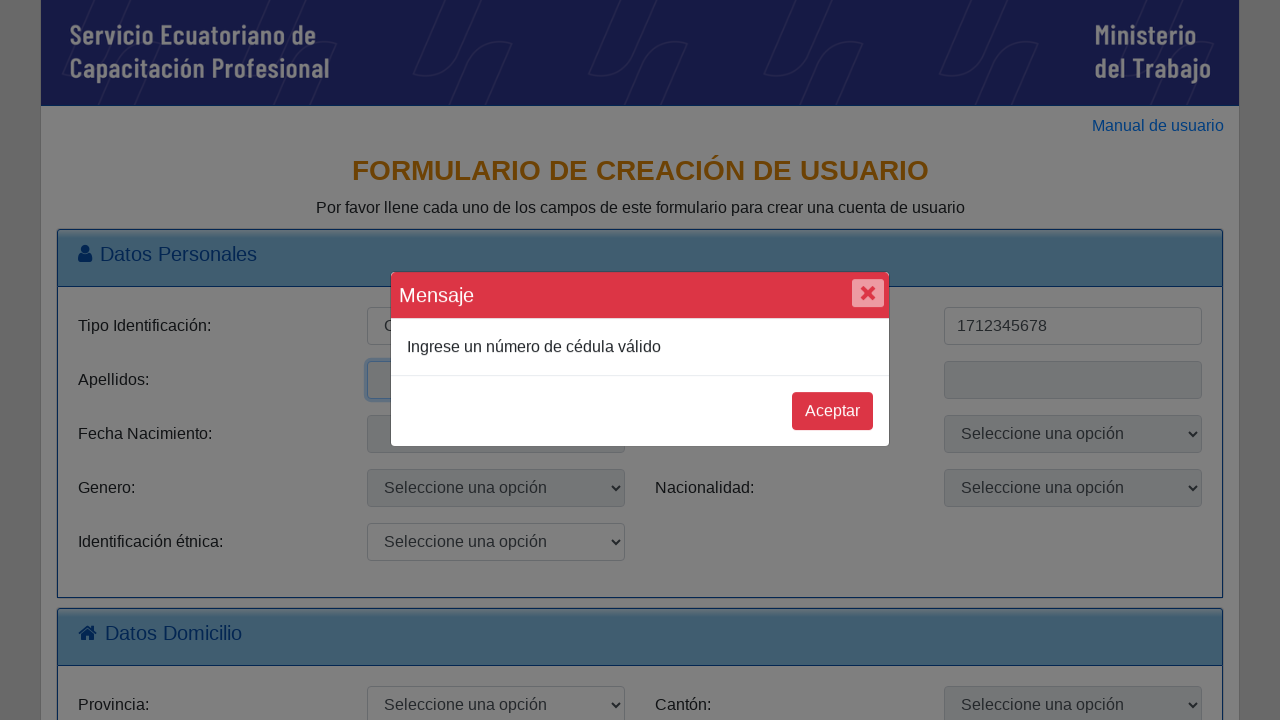

Waited for fecha_nacimiento (birth date) field to be populated
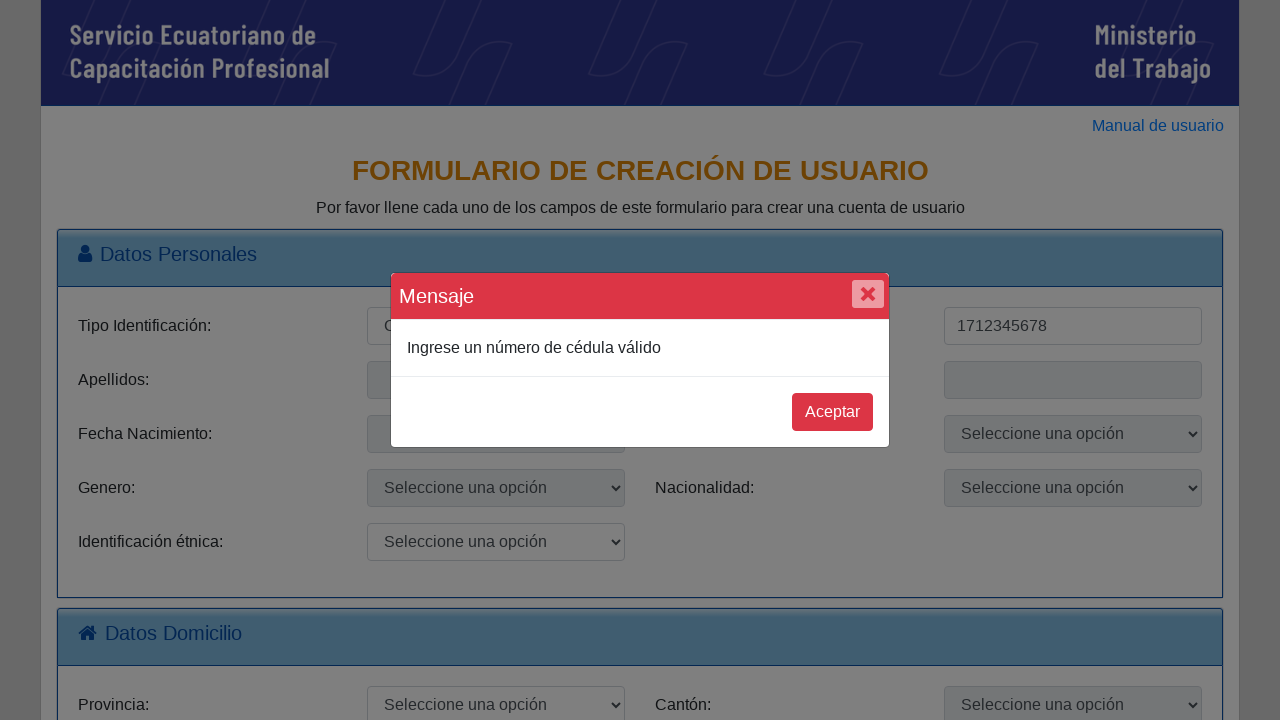

Waited for estado_civil (marital status) field to be populated
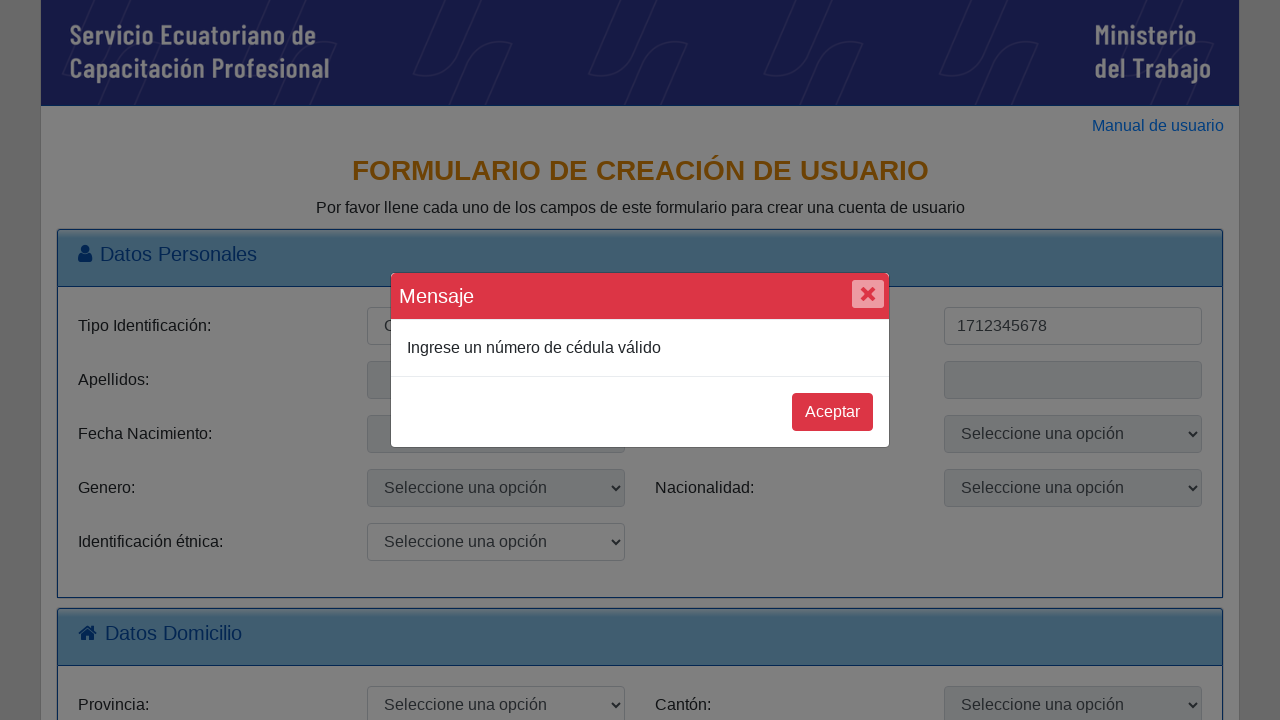

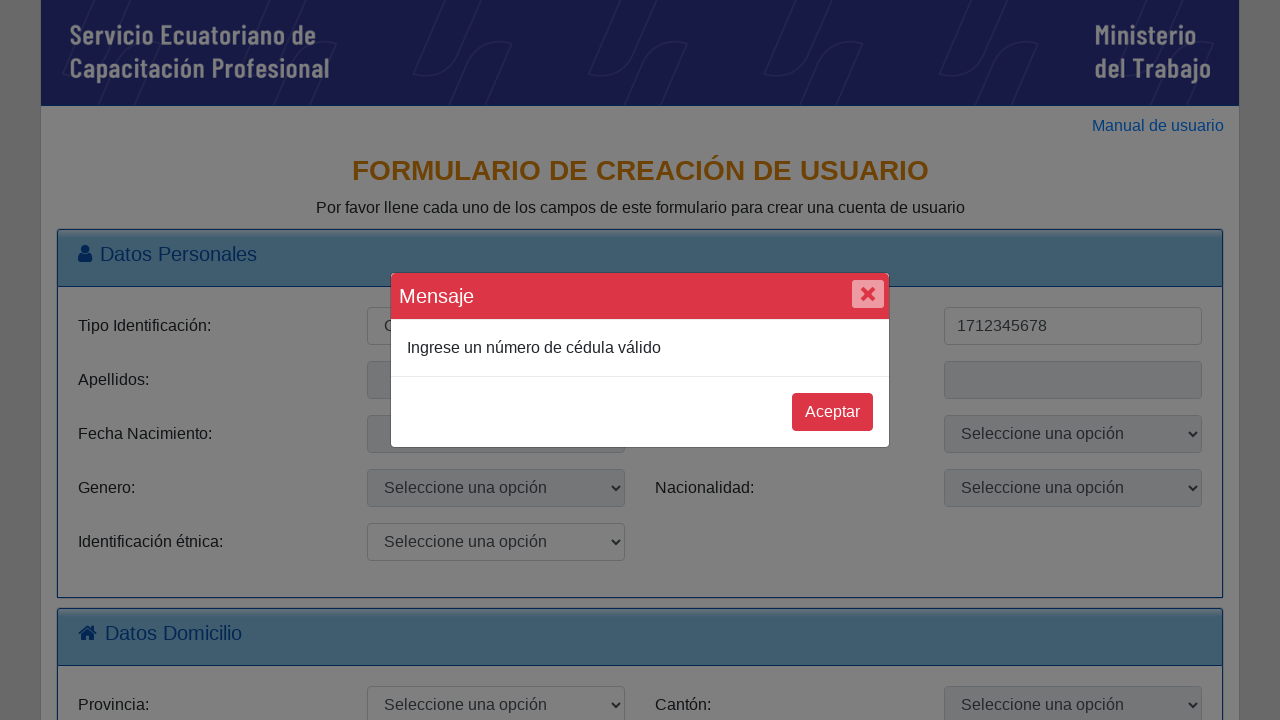